Tests checkbox functionality on a practice form by verifying initial unchecked state and then checking a checkbox

Starting URL: https://demoqa.com/automation-practice-form

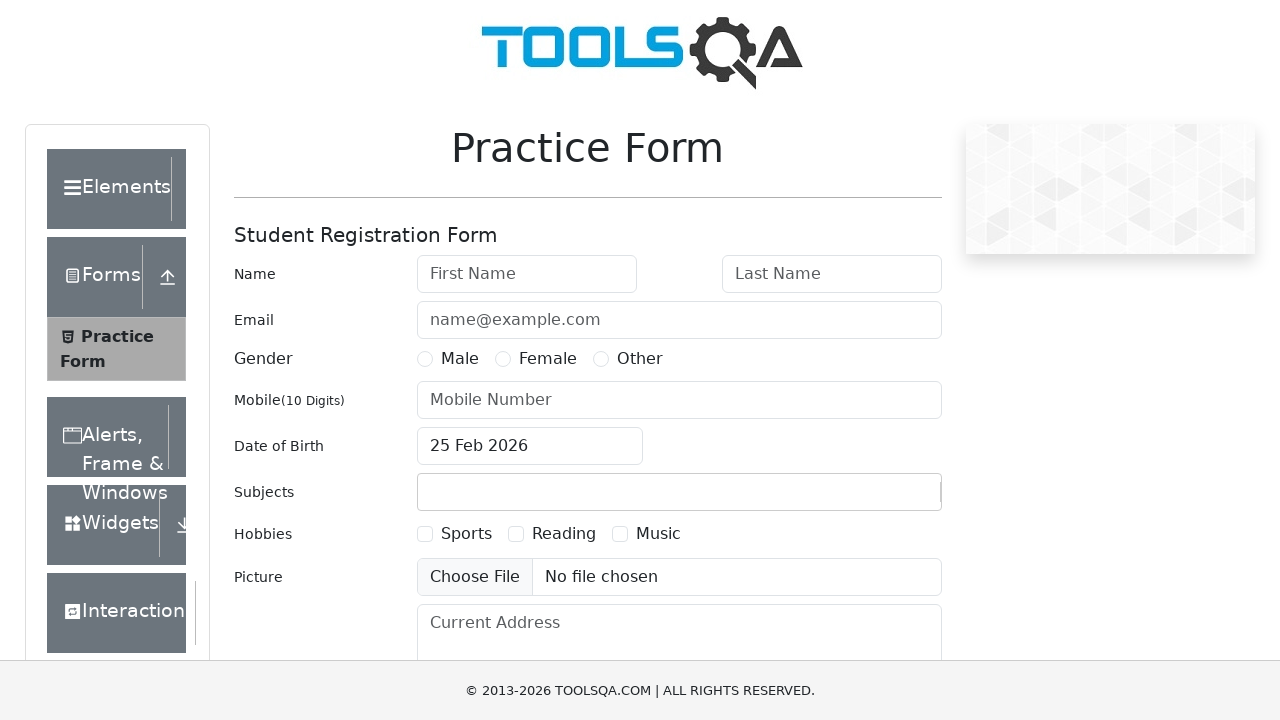

Located sports checkbox element
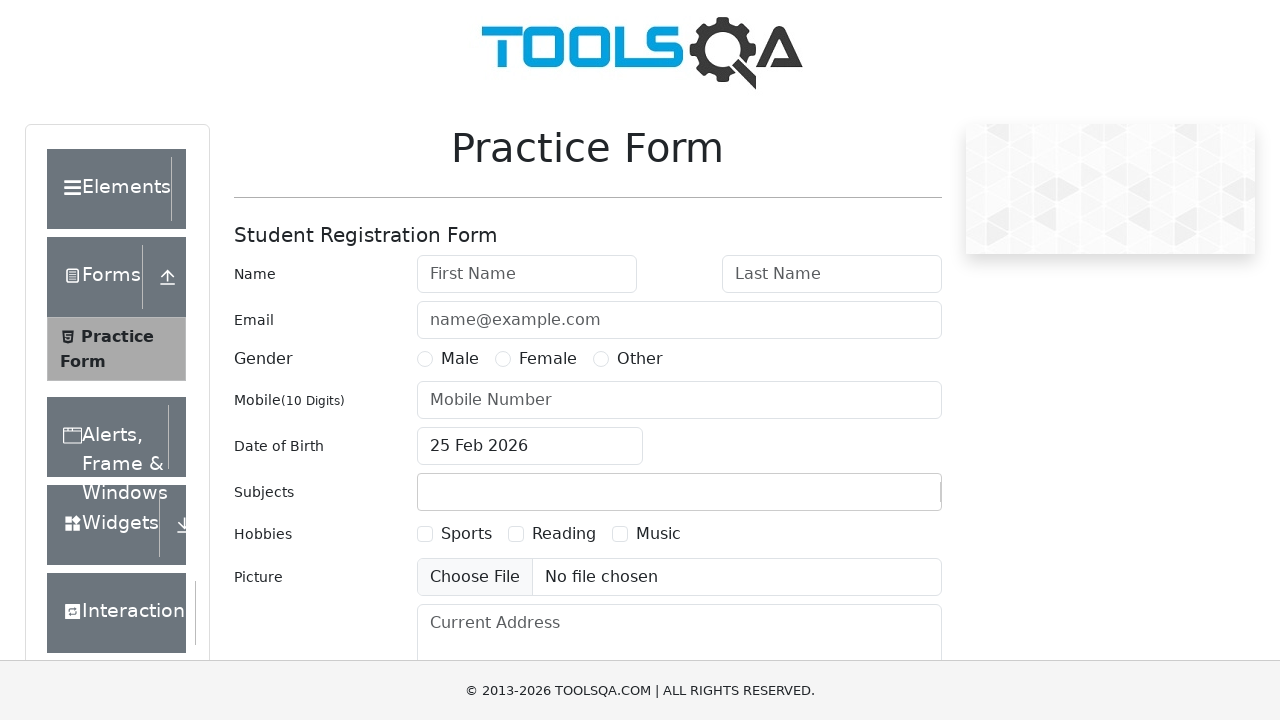

Located reading checkbox element
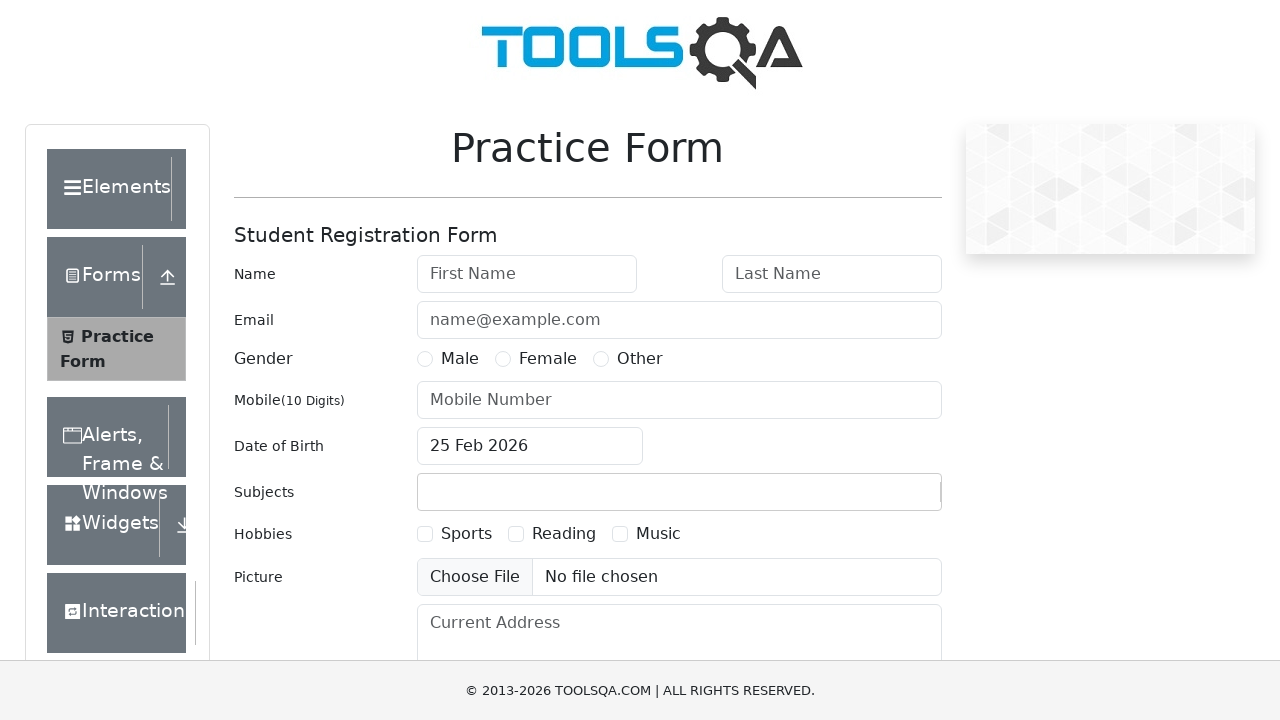

Located music checkbox element
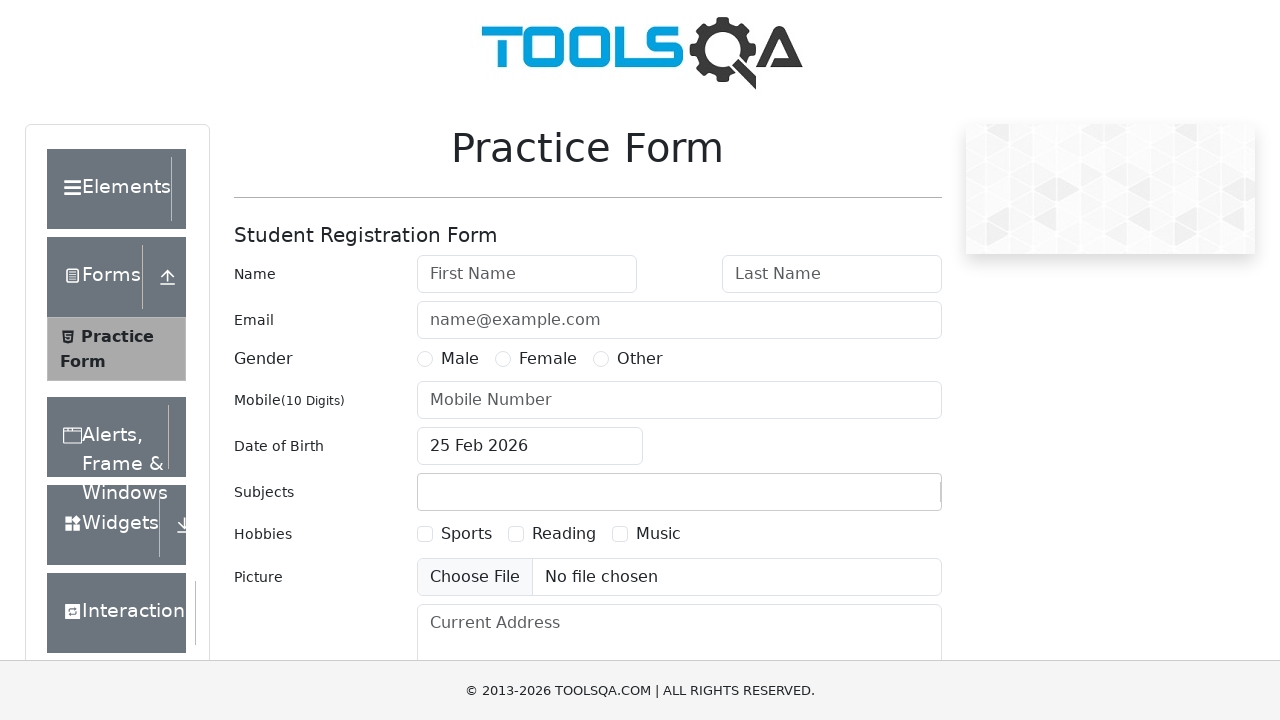

Verified that sports checkbox is initially unchecked
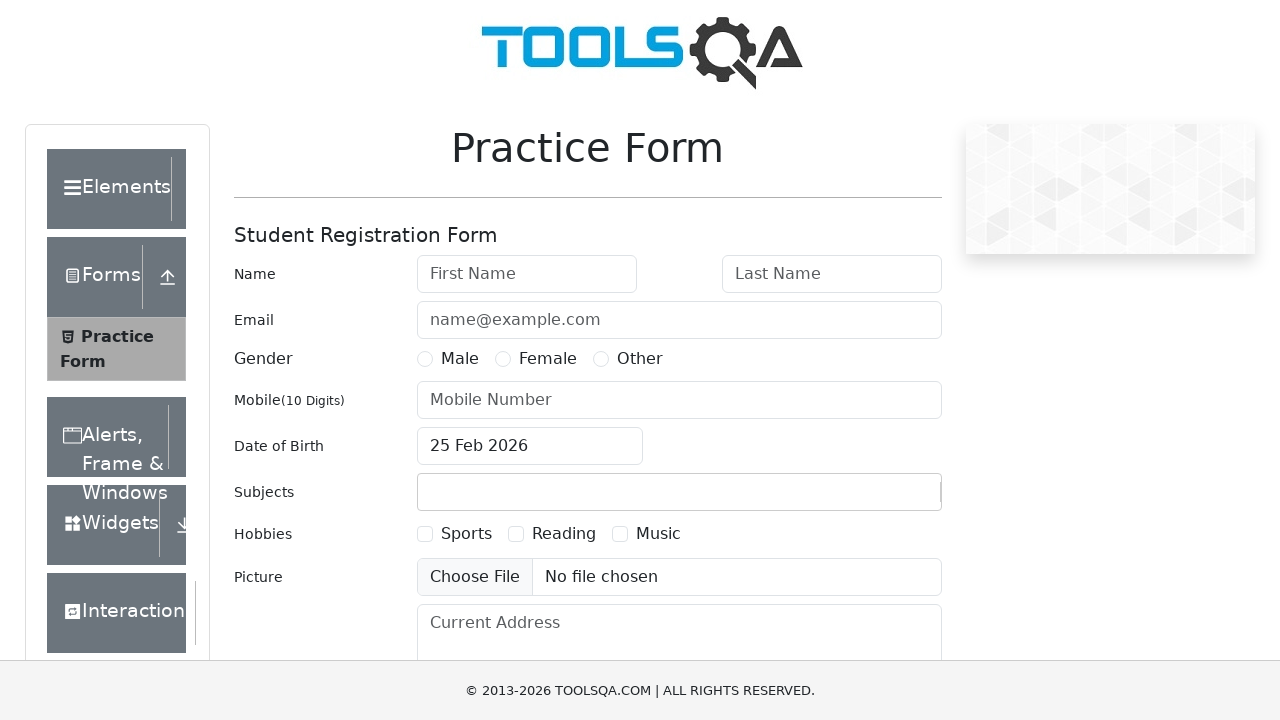

Clicked the sports checkbox at (425, 534) on #hobbies-checkbox-1
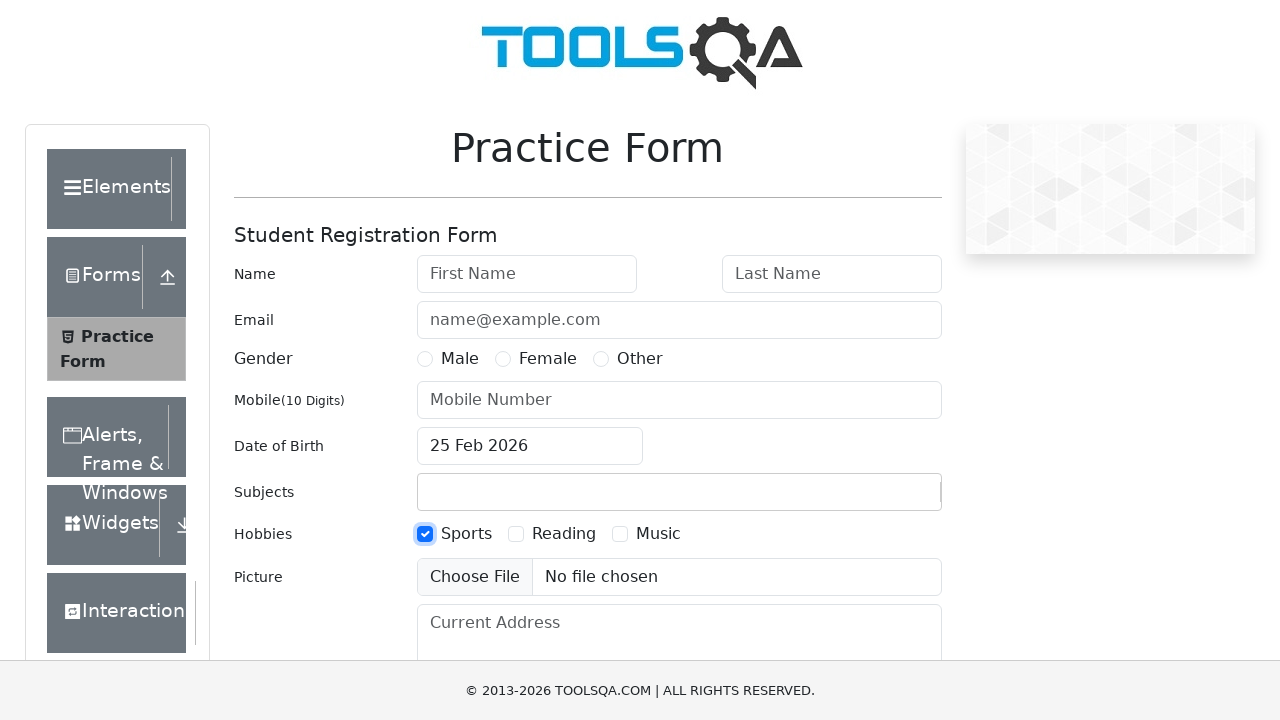

Verified that sports checkbox is now checked
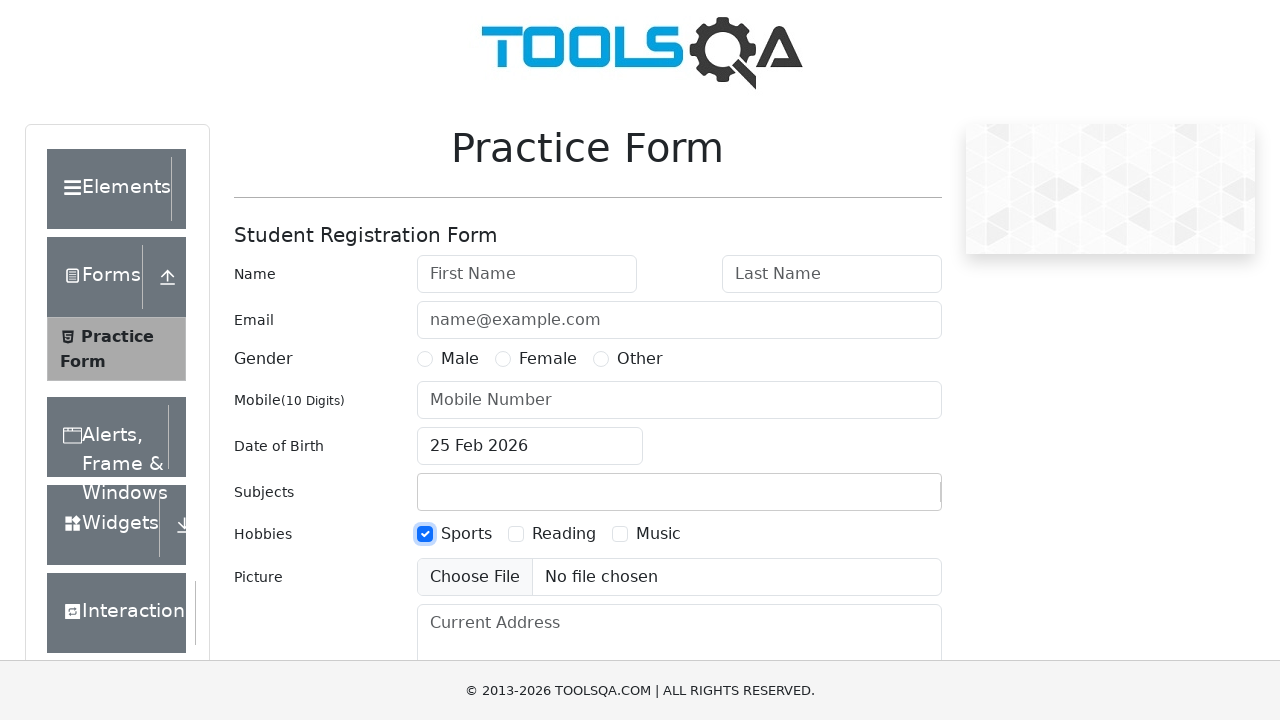

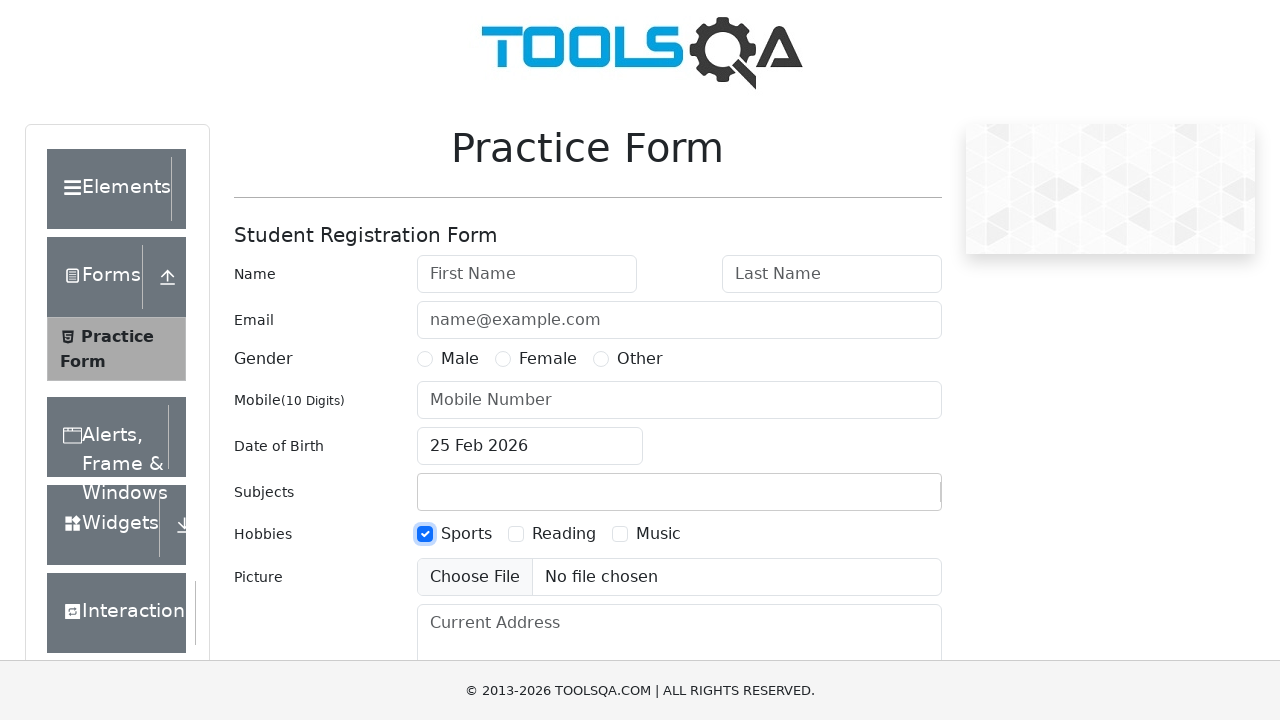